Tests that a todo item is removed when edited to an empty string

Starting URL: https://demo.playwright.dev/todomvc

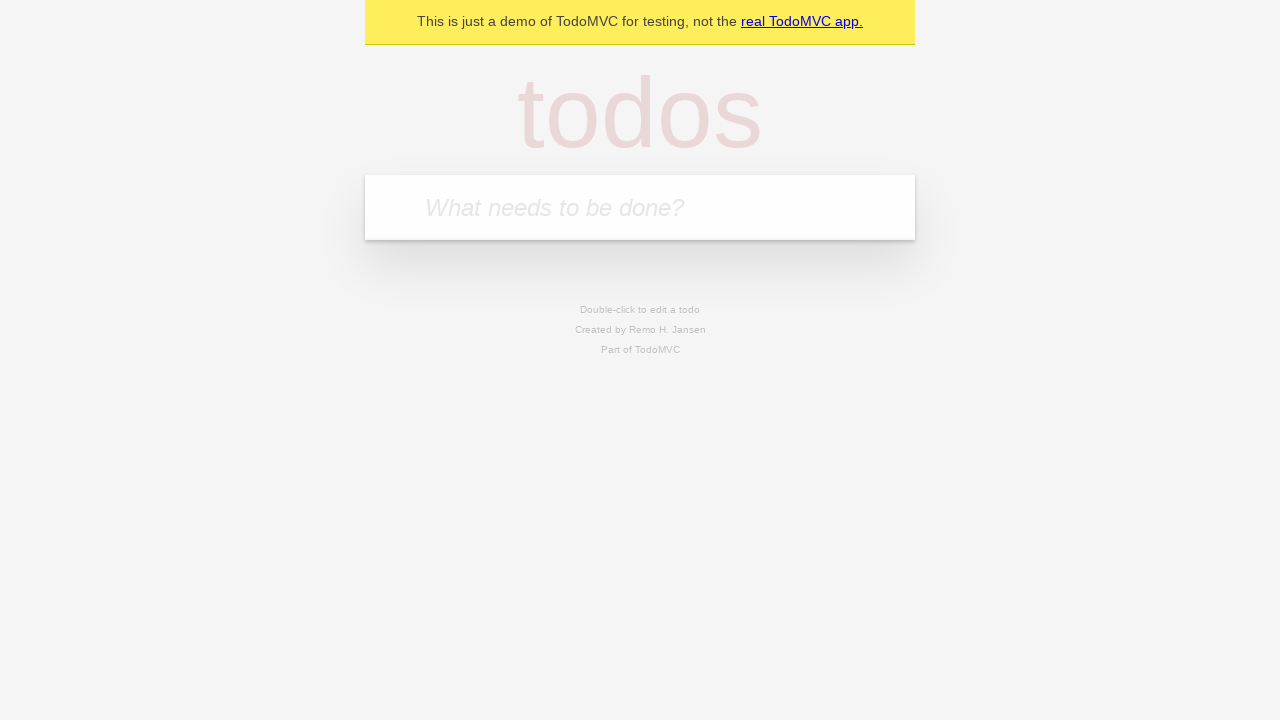

Filled todo input with 'buy some cheese' on internal:attr=[placeholder="What needs to be done?"i]
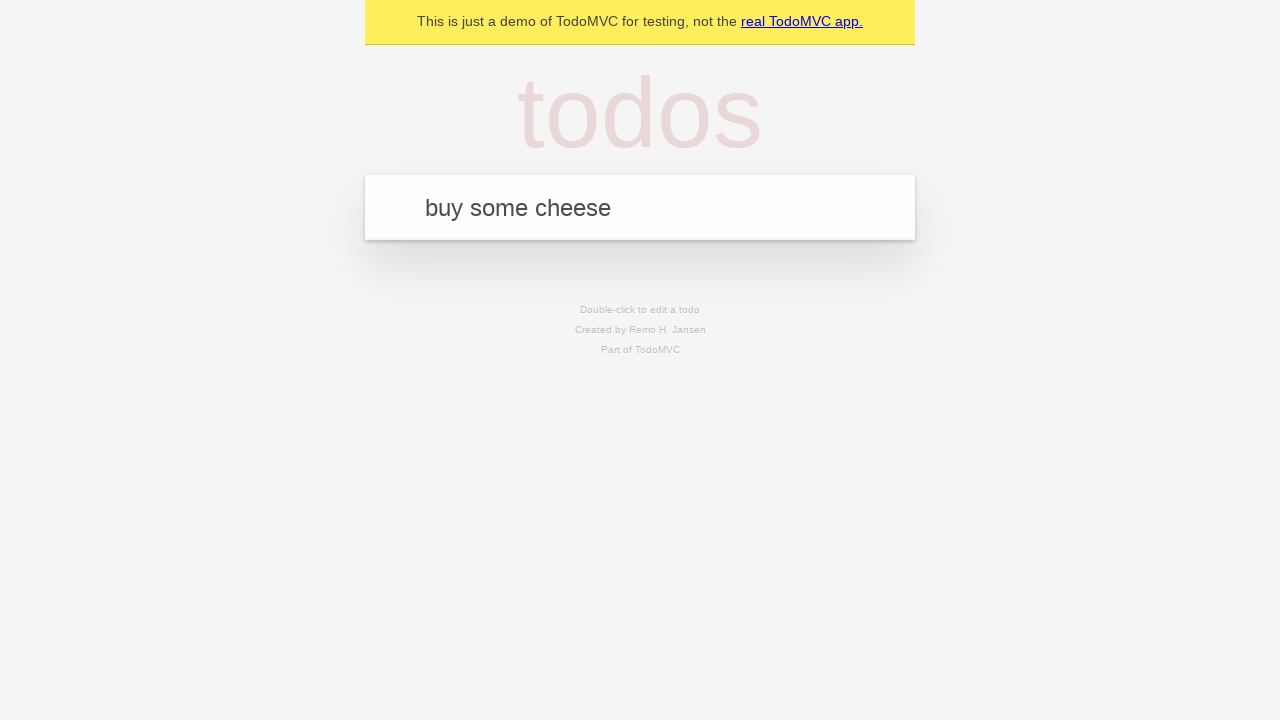

Pressed Enter to add first todo on internal:attr=[placeholder="What needs to be done?"i]
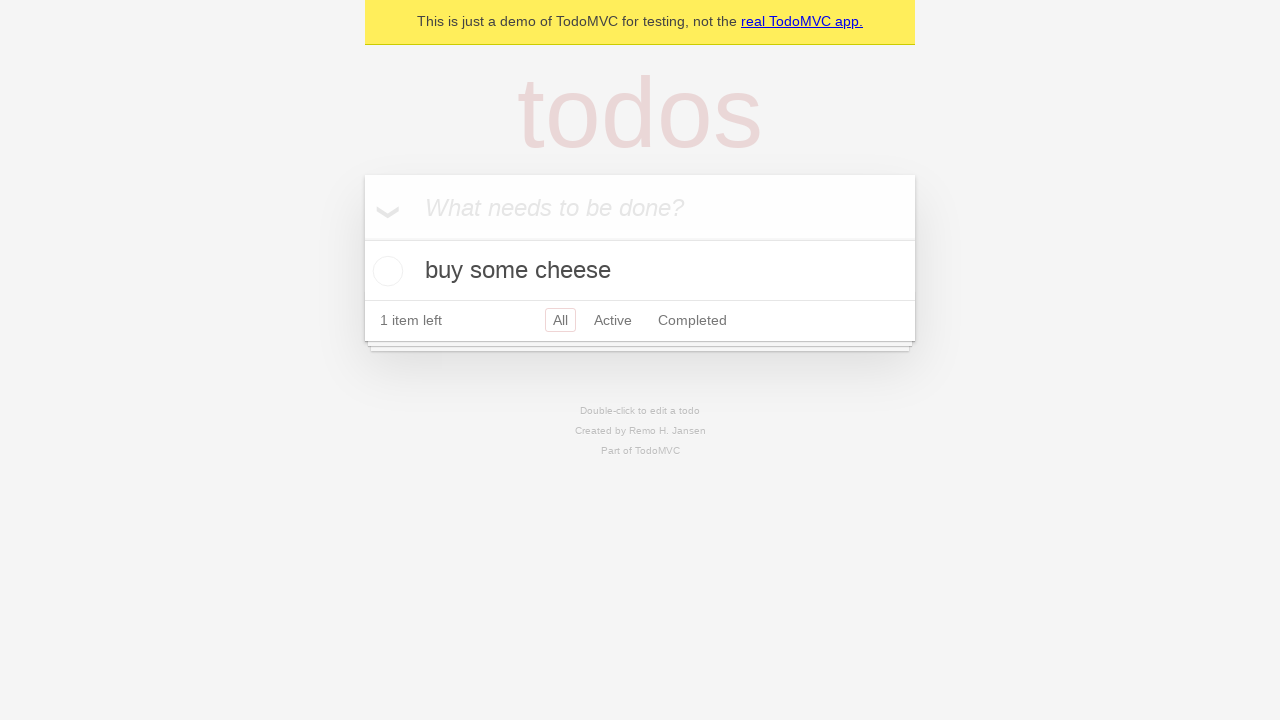

Filled todo input with 'feed the cat' on internal:attr=[placeholder="What needs to be done?"i]
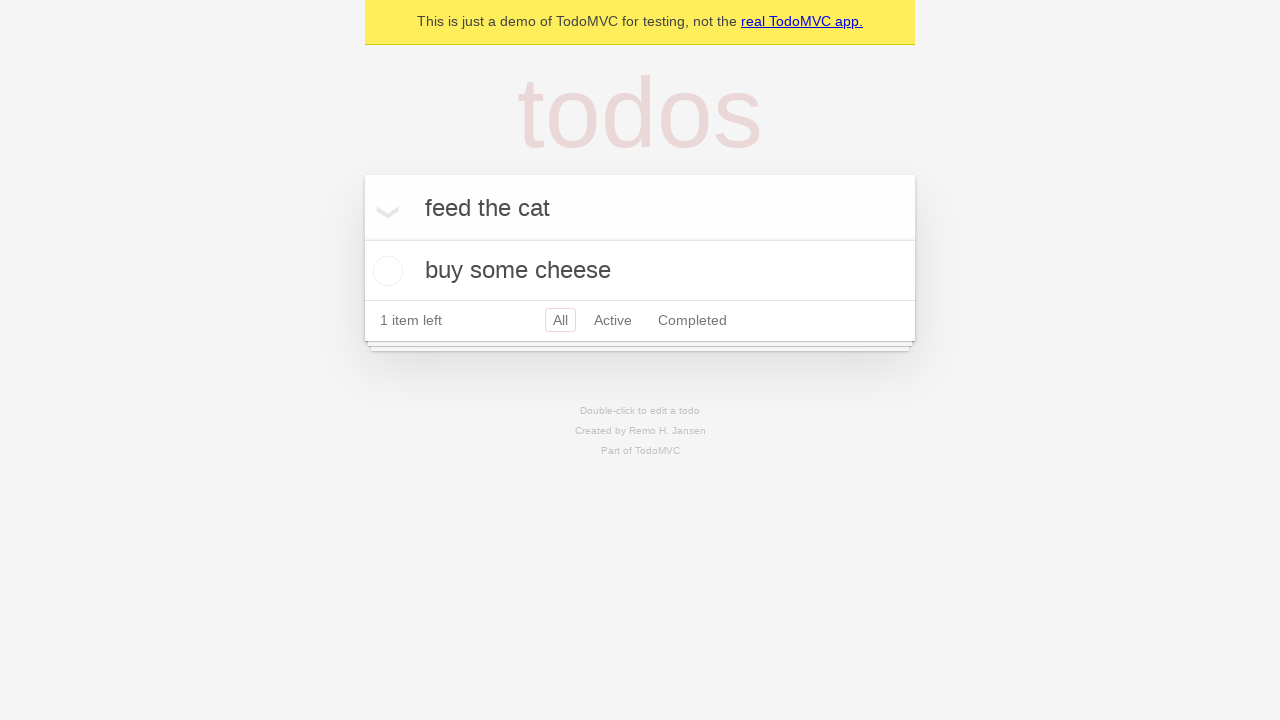

Pressed Enter to add second todo on internal:attr=[placeholder="What needs to be done?"i]
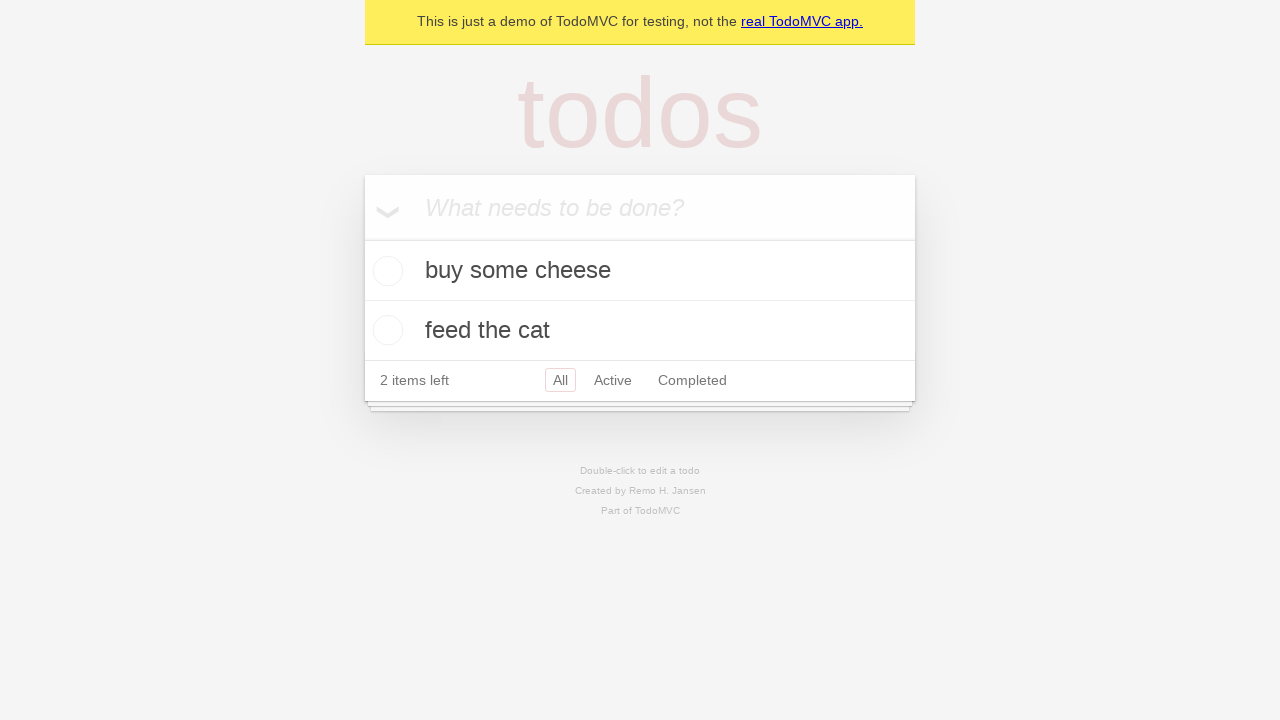

Filled todo input with 'book a doctors appointment' on internal:attr=[placeholder="What needs to be done?"i]
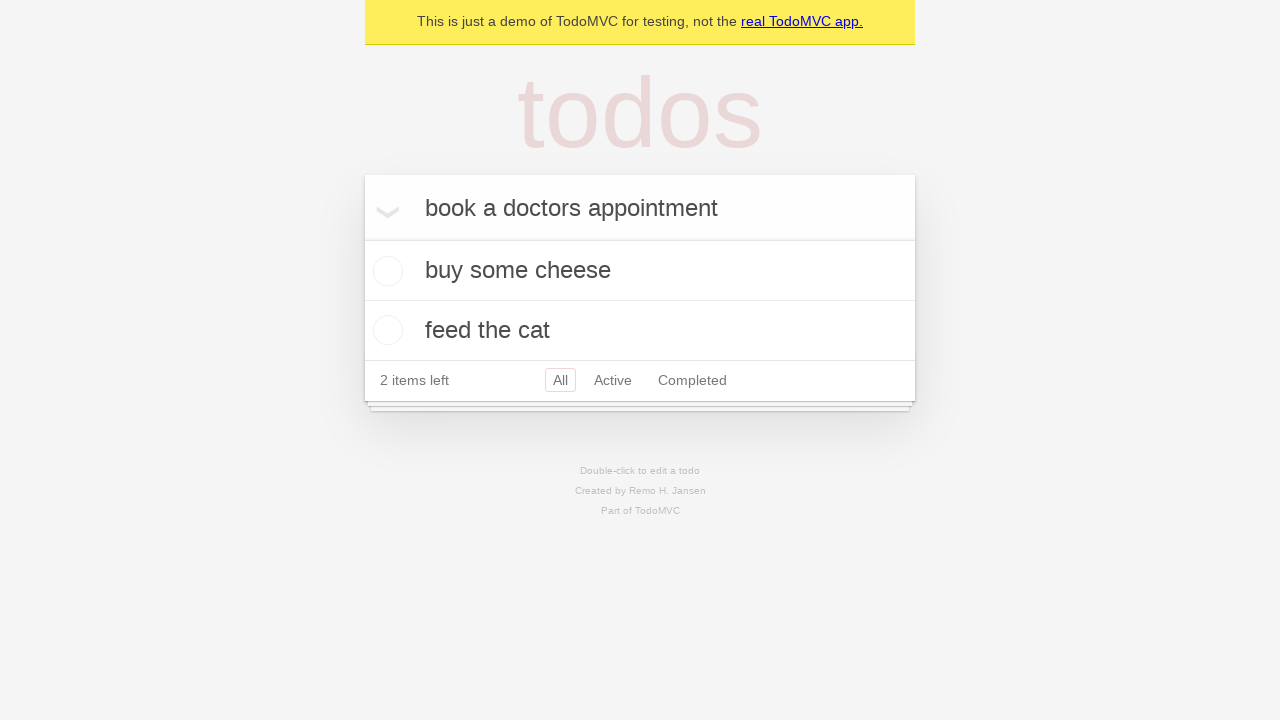

Pressed Enter to add third todo on internal:attr=[placeholder="What needs to be done?"i]
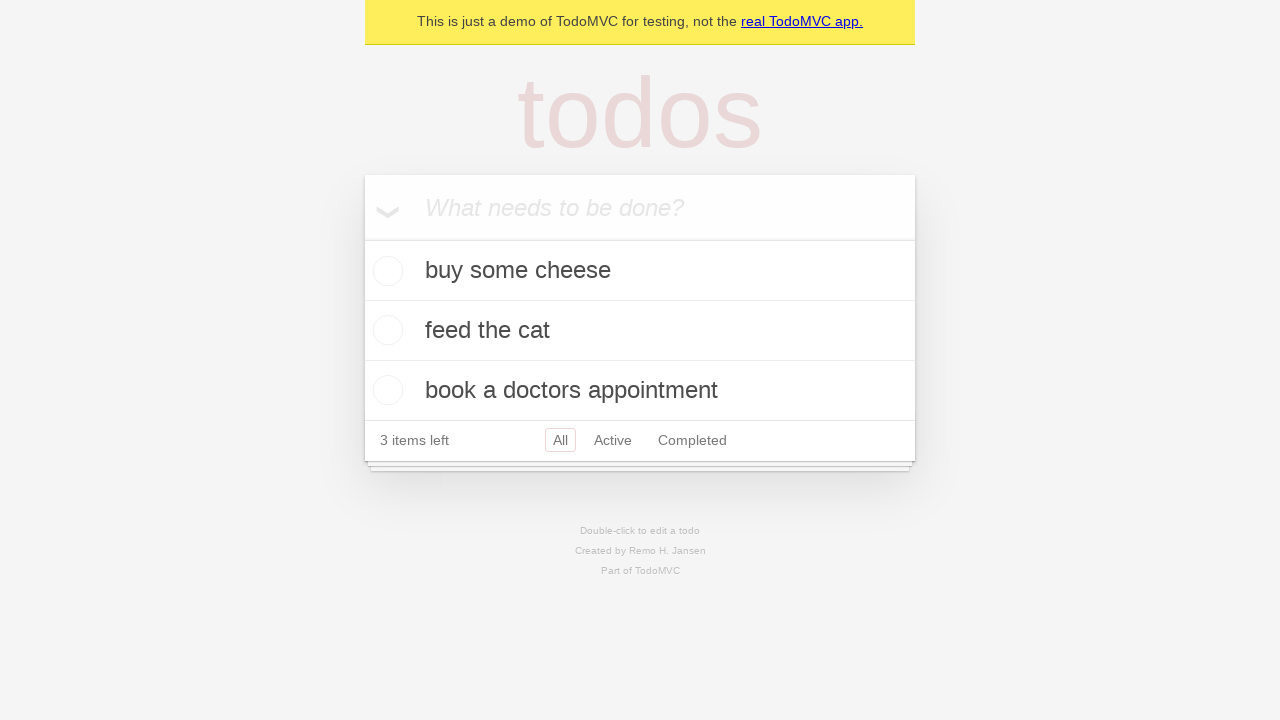

Double-clicked second todo item to enter edit mode at (640, 331) on internal:testid=[data-testid="todo-item"s] >> nth=1
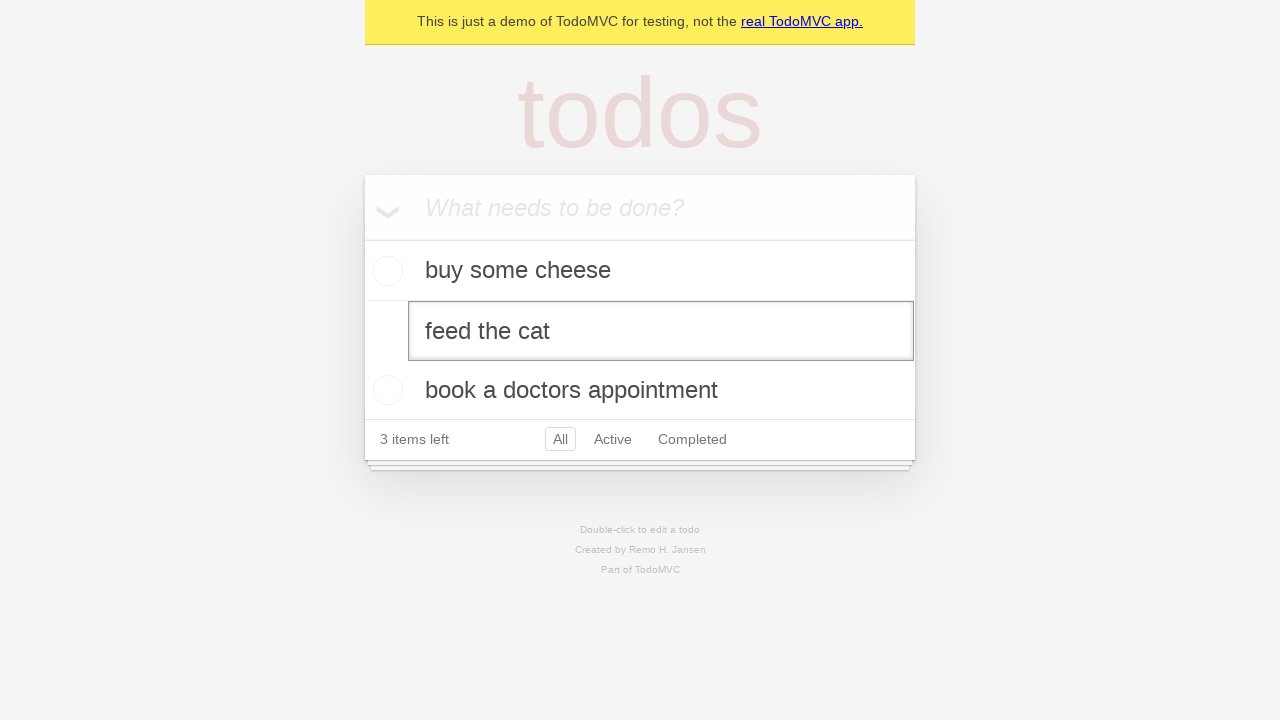

Cleared the text in the edit field on internal:testid=[data-testid="todo-item"s] >> nth=1 >> internal:role=textbox[nam
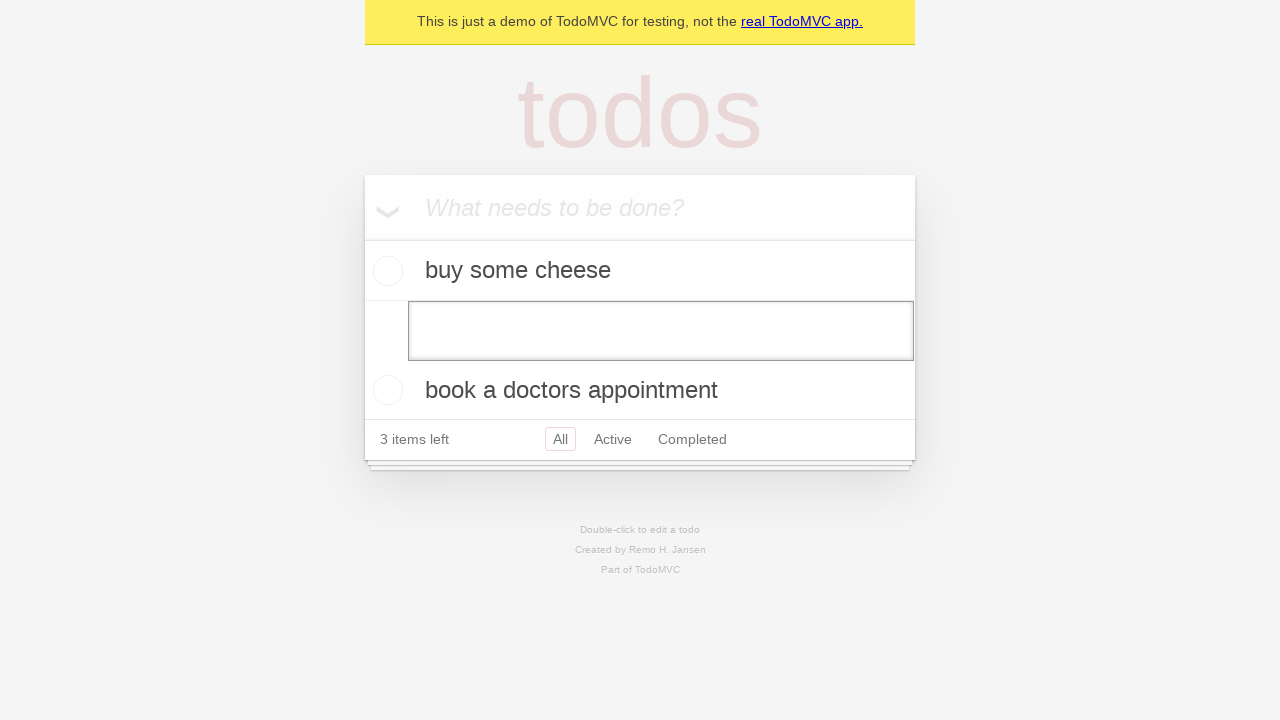

Pressed Enter to confirm empty text and remove todo item on internal:testid=[data-testid="todo-item"s] >> nth=1 >> internal:role=textbox[nam
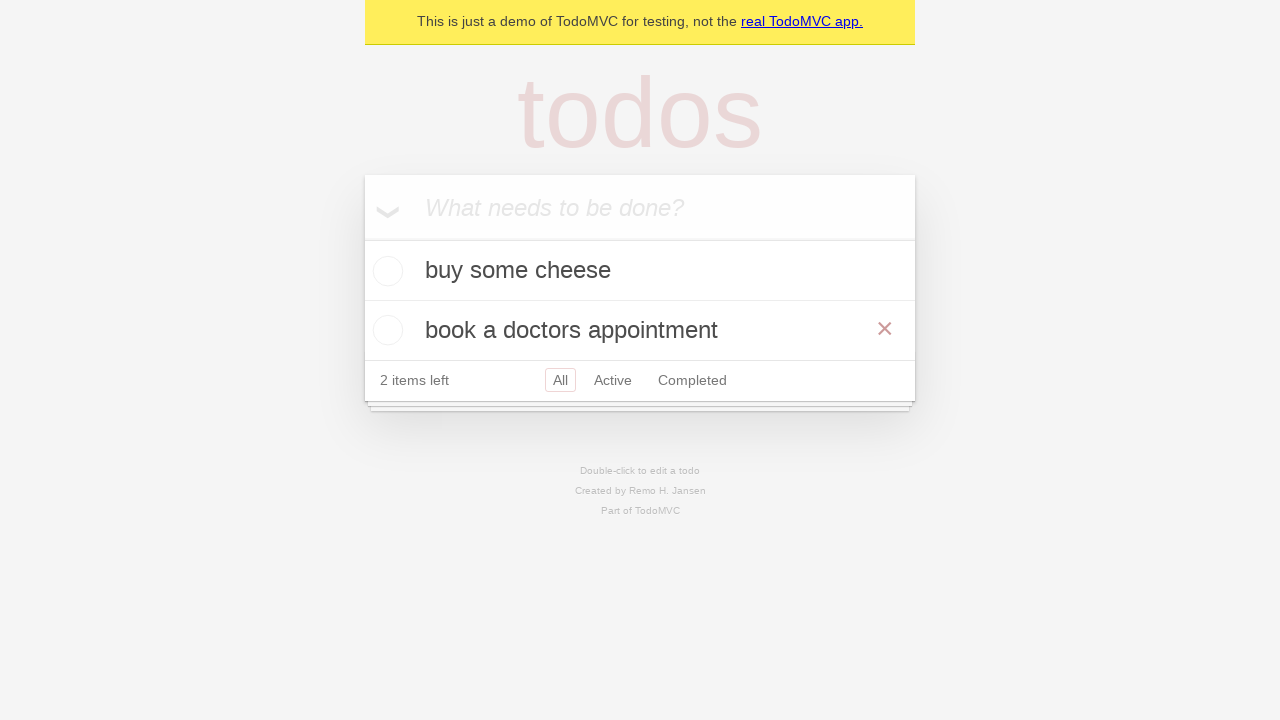

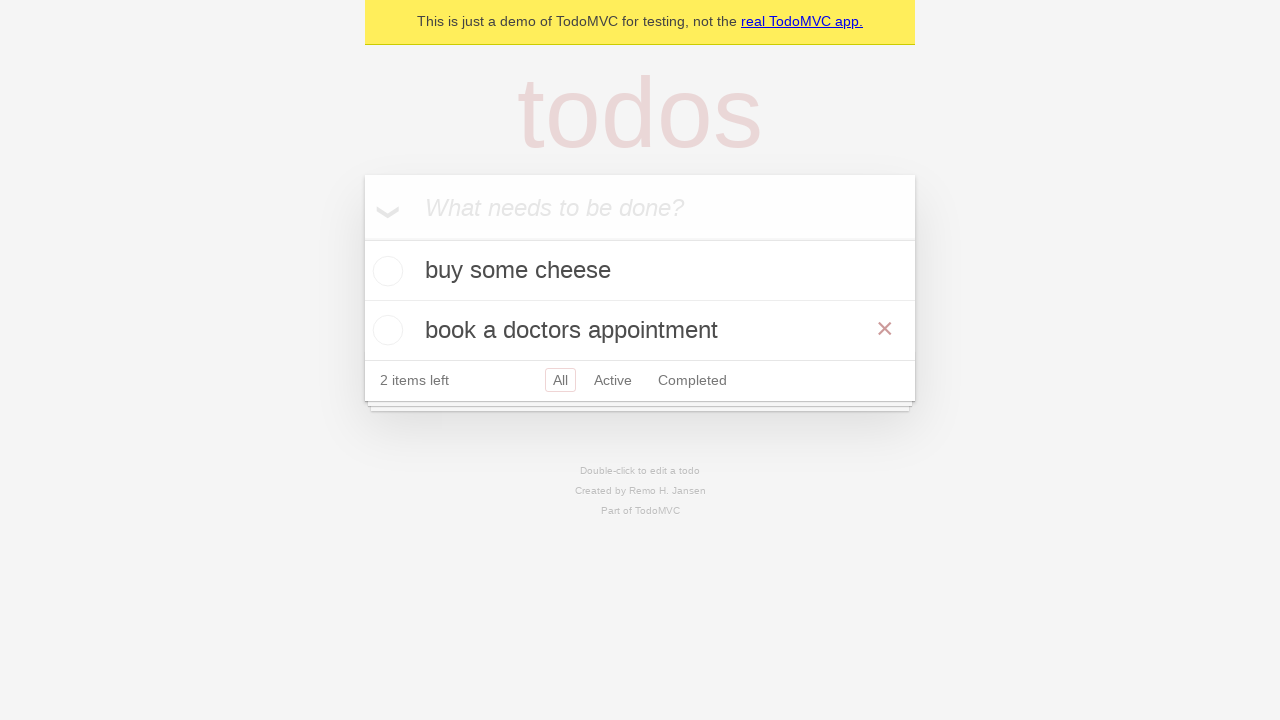